Tests registration form validation when confirmation email doesn't match the original email

Starting URL: https://alada.vn/tai-khoan/dang-ky.html

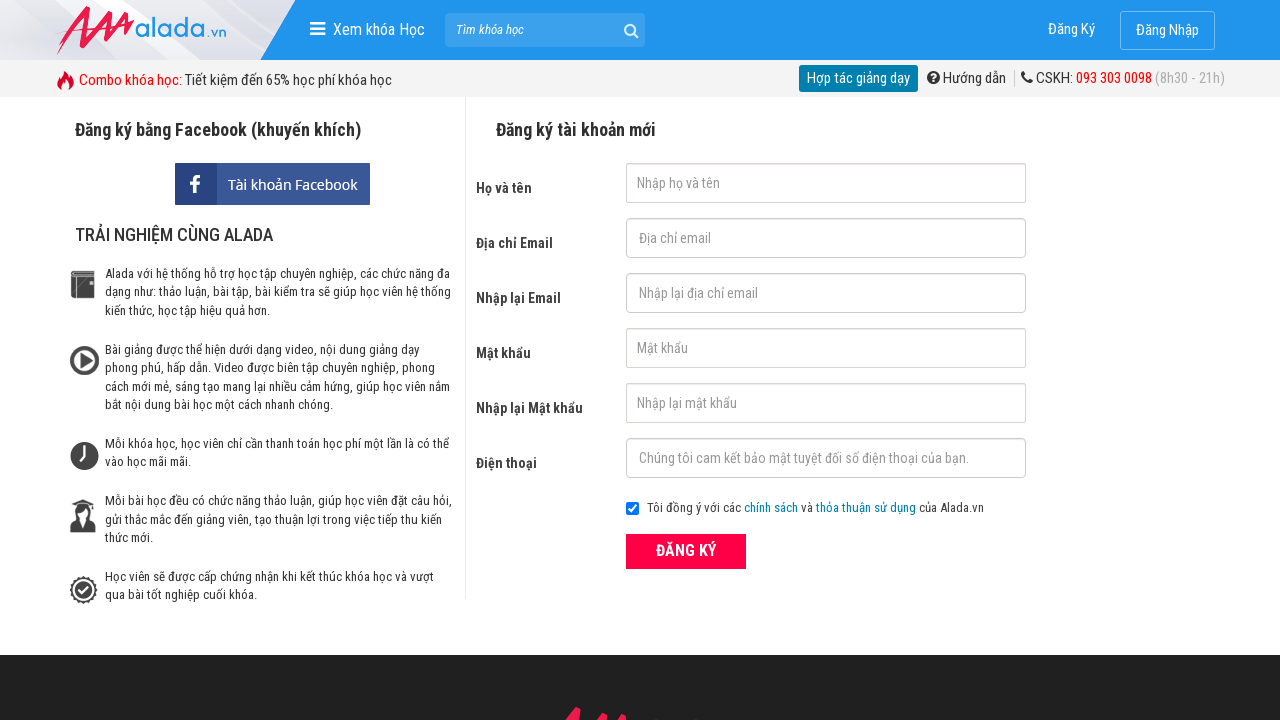

Filled first name field with 'Ho Thi Lu' on #txtFirstname
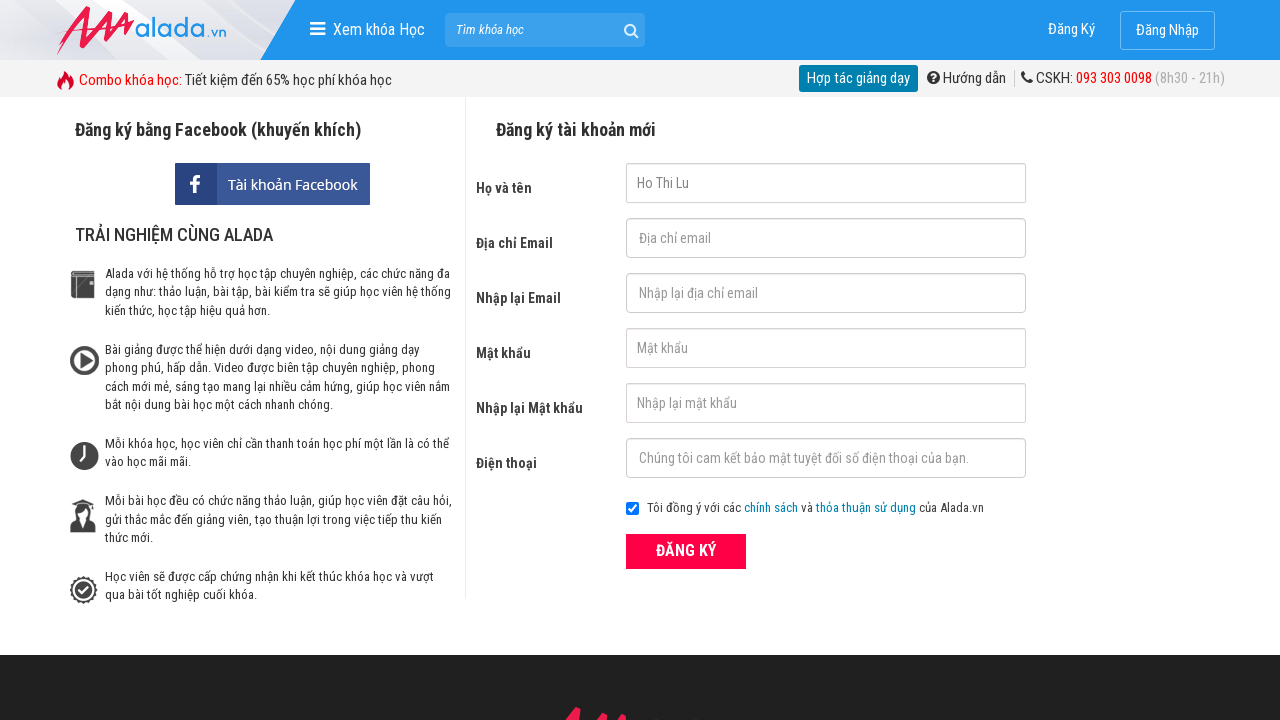

Filled email field with 'thilu8601@gmail.com' on #txtEmail
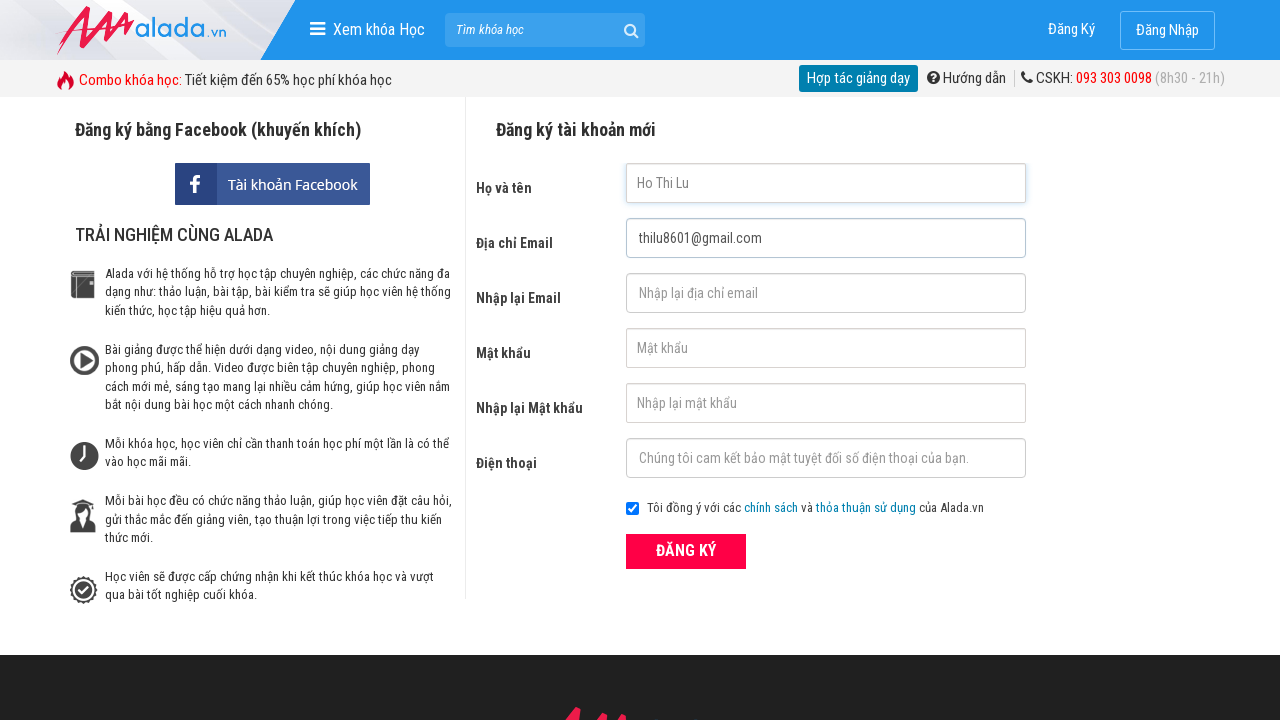

Filled confirmation email field with mismatched email 'hothilu@gmail.com' on #txtCEmail
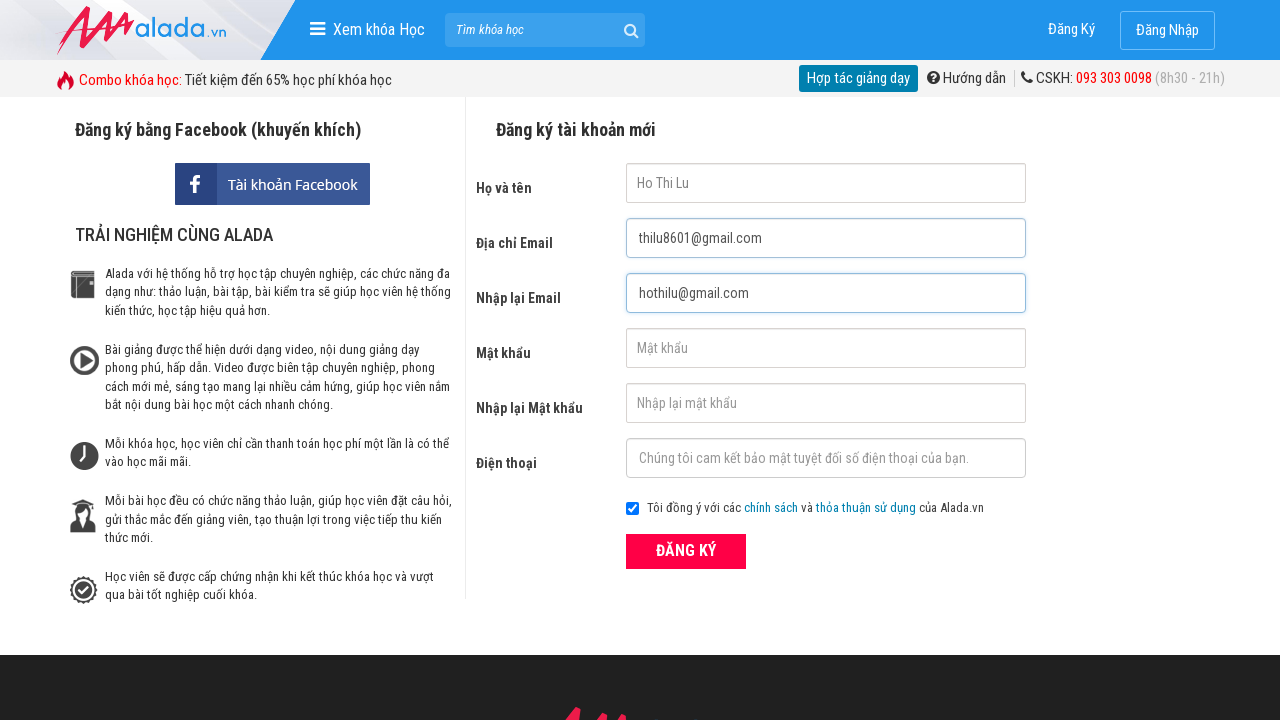

Filled password field with '123456' on #txtPassword
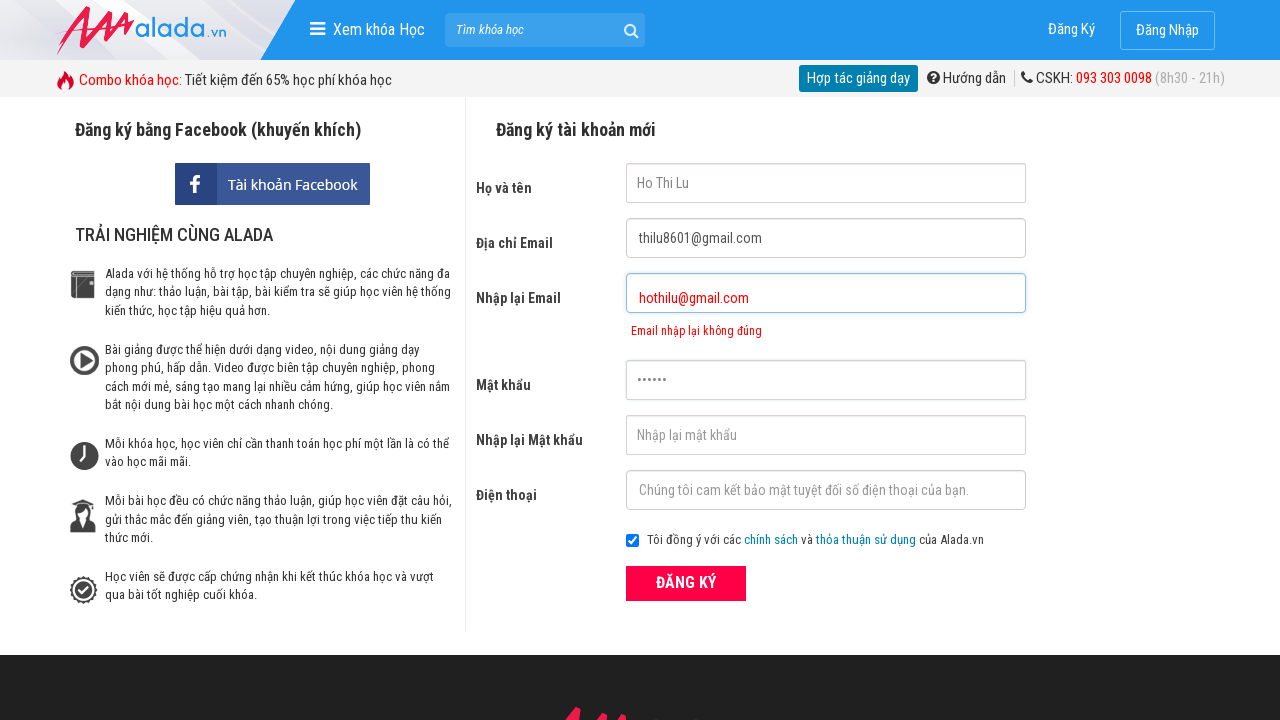

Filled confirmation password field with '123456' on #txtCPassword
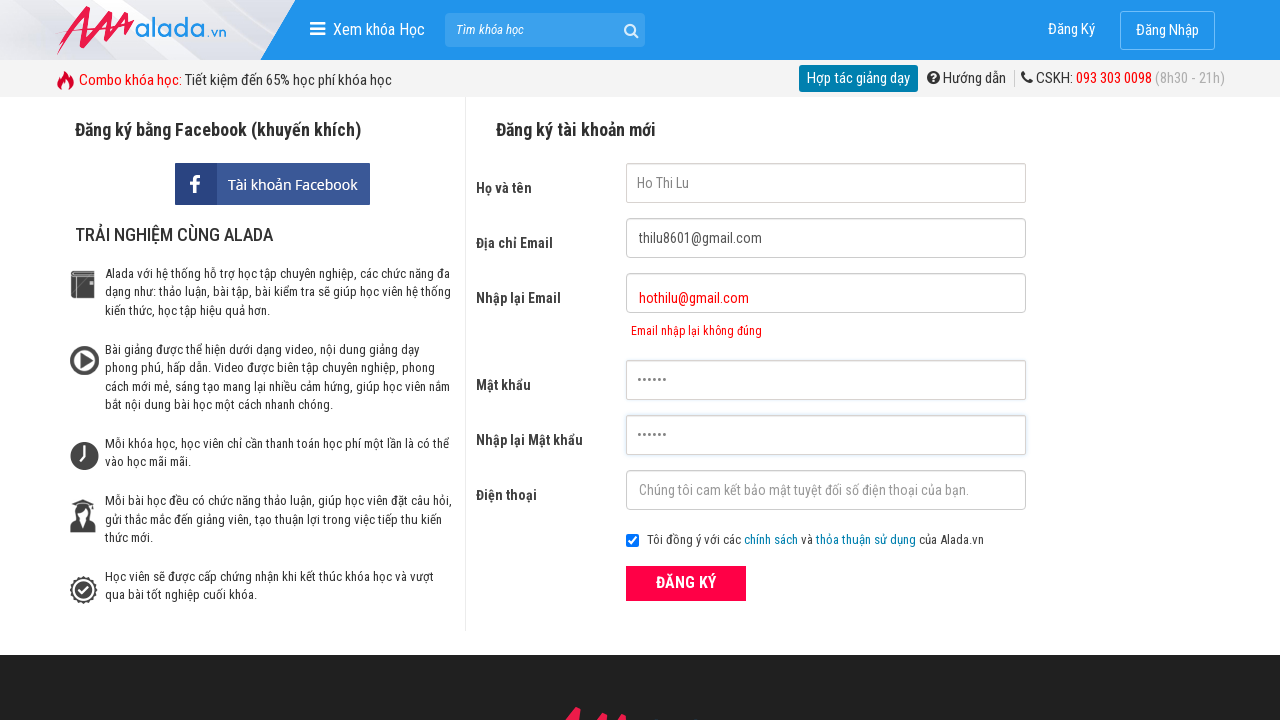

Filled phone number field with '09345784365' on #txtPhone
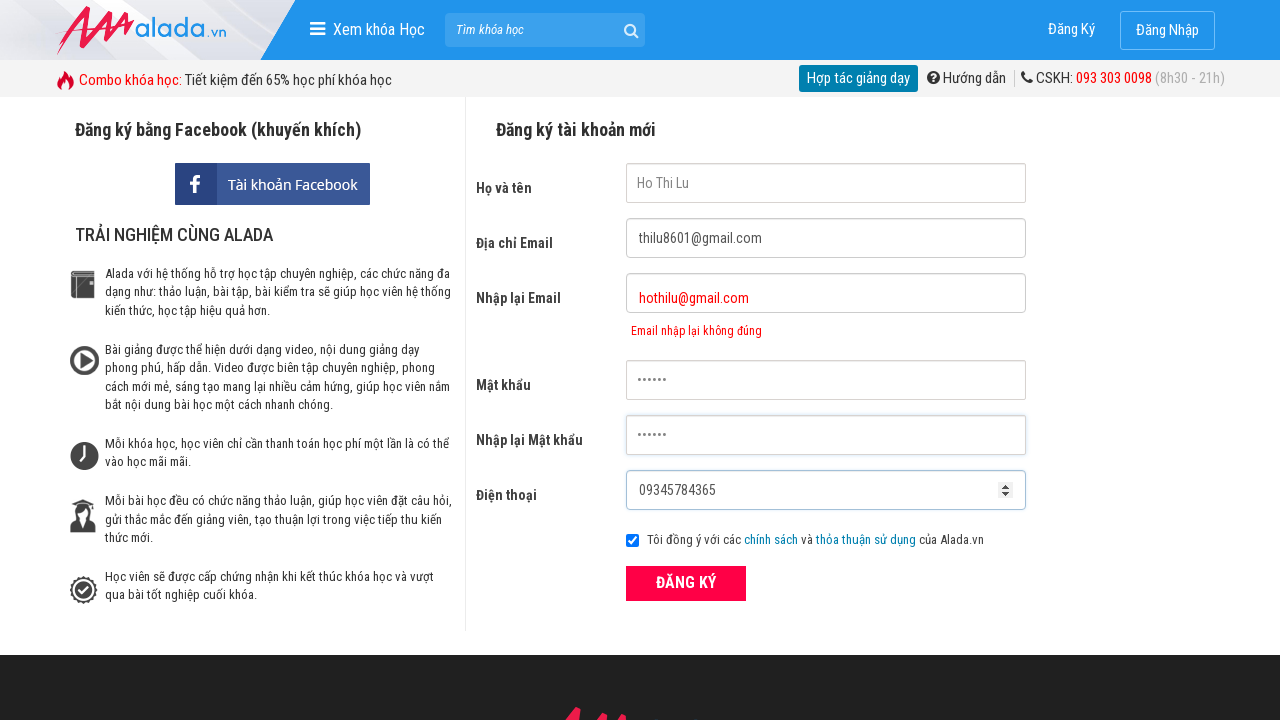

Clicked the ĐĂNG KÝ (register) button at (686, 583) on xpath=//form[@id='frmLogin']//button[text()='ĐĂNG KÝ']
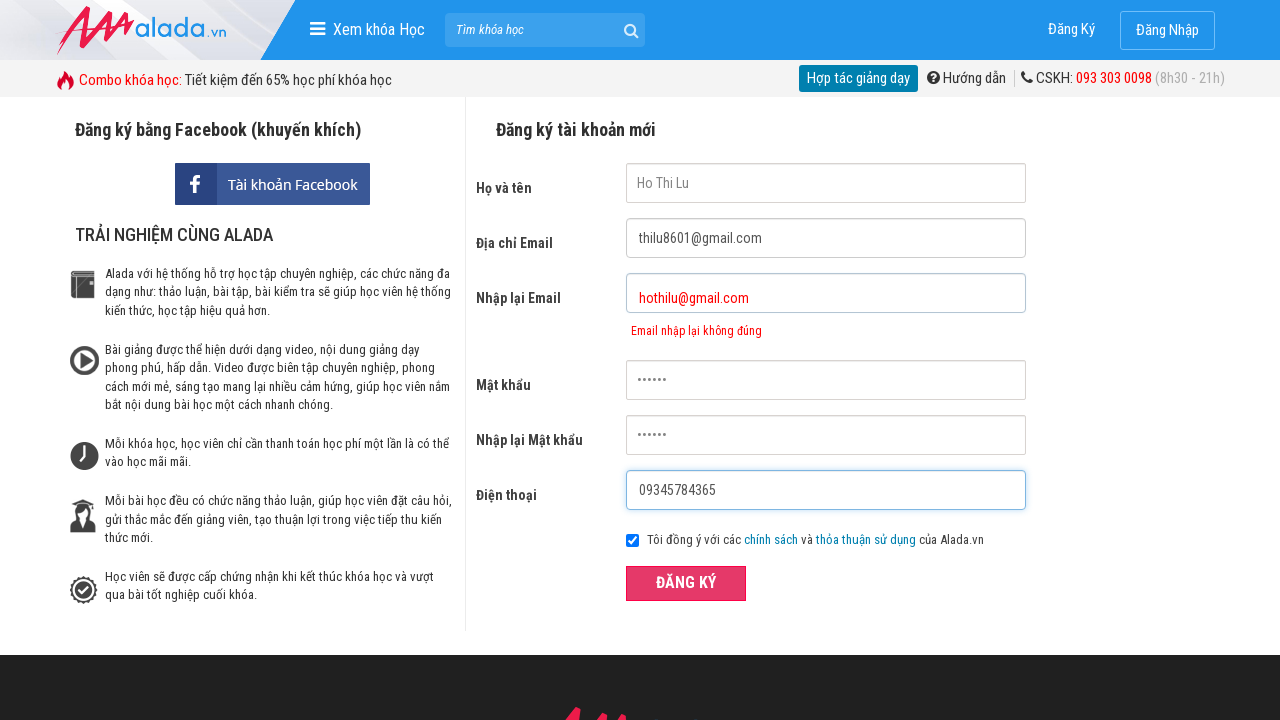

Waited for confirmation email error message to appear
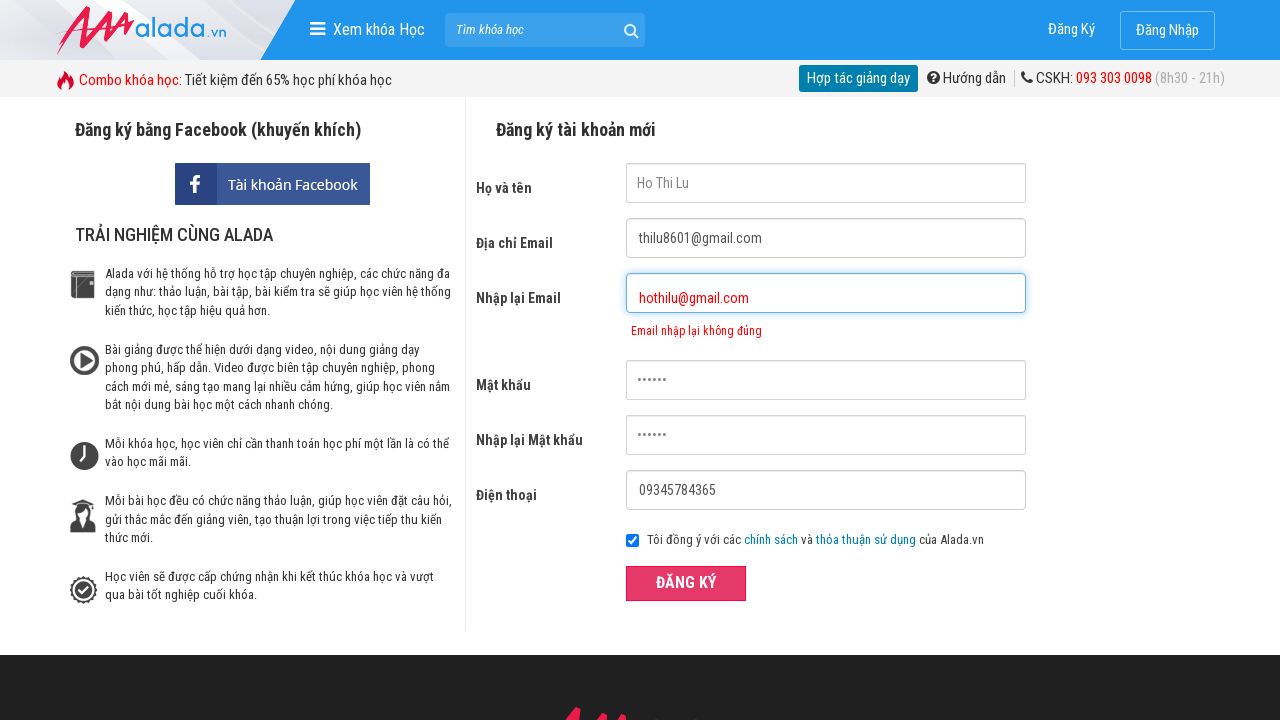

Verified confirmation email error message displays 'Email nhập lại không đúng'
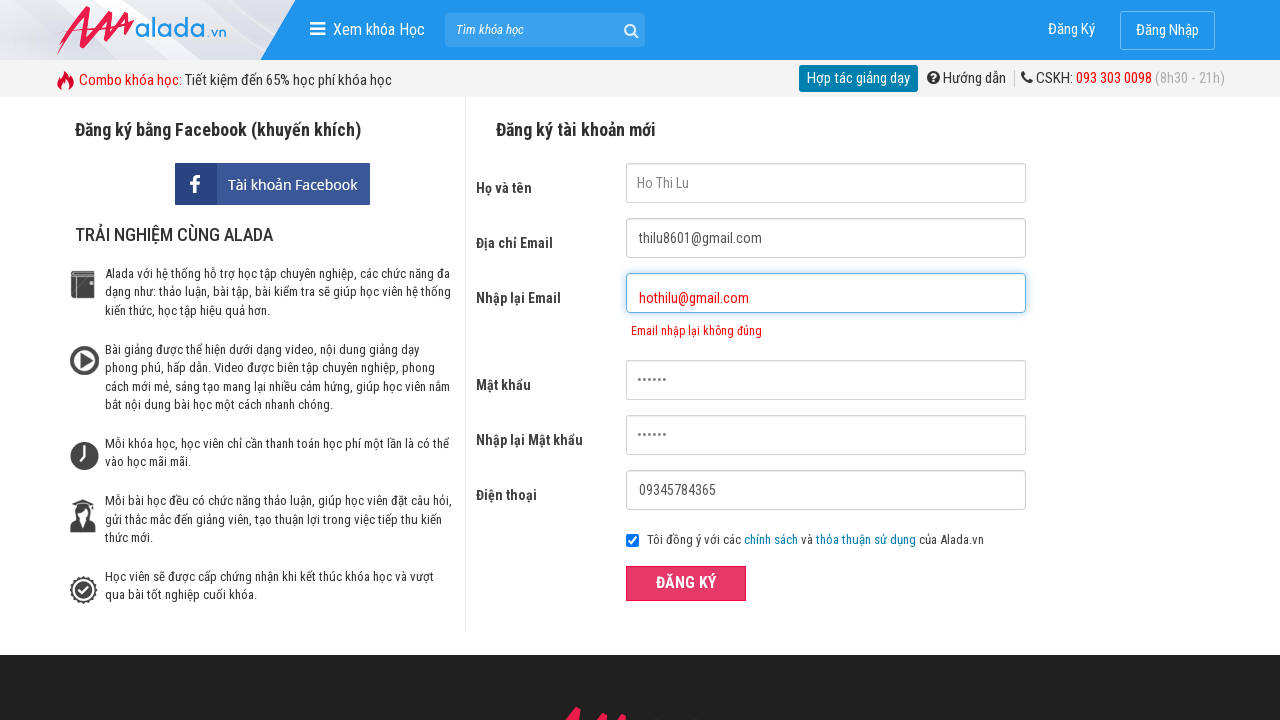

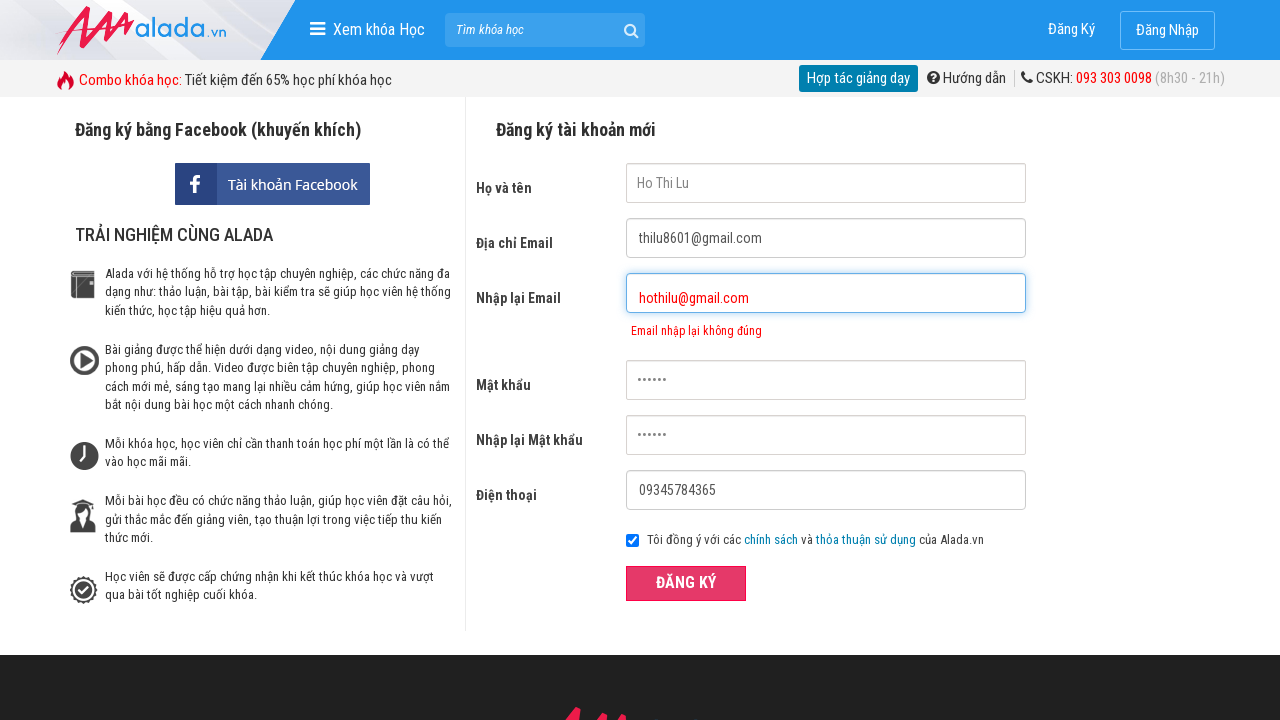